Tests link navigation by opening all footer column links in new tabs and verifying they load by checking their titles

Starting URL: http://www.qaclickacademy.com/practice.php

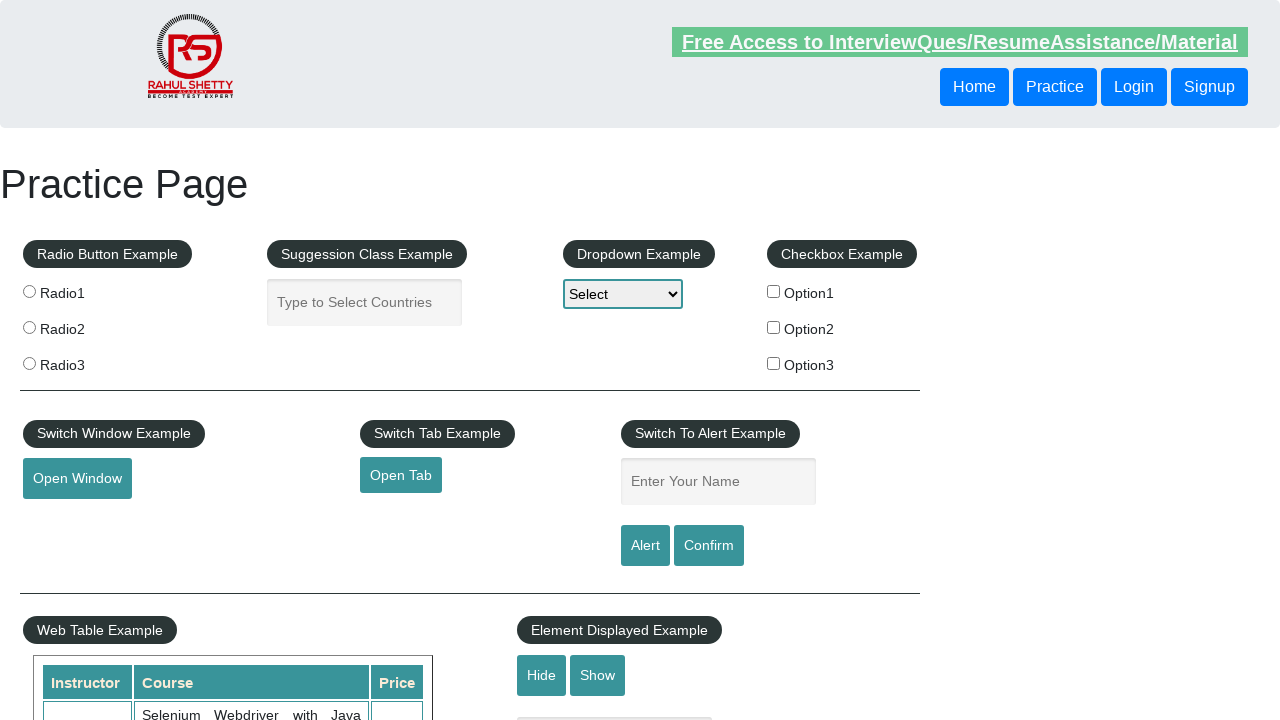

Counted total links on page
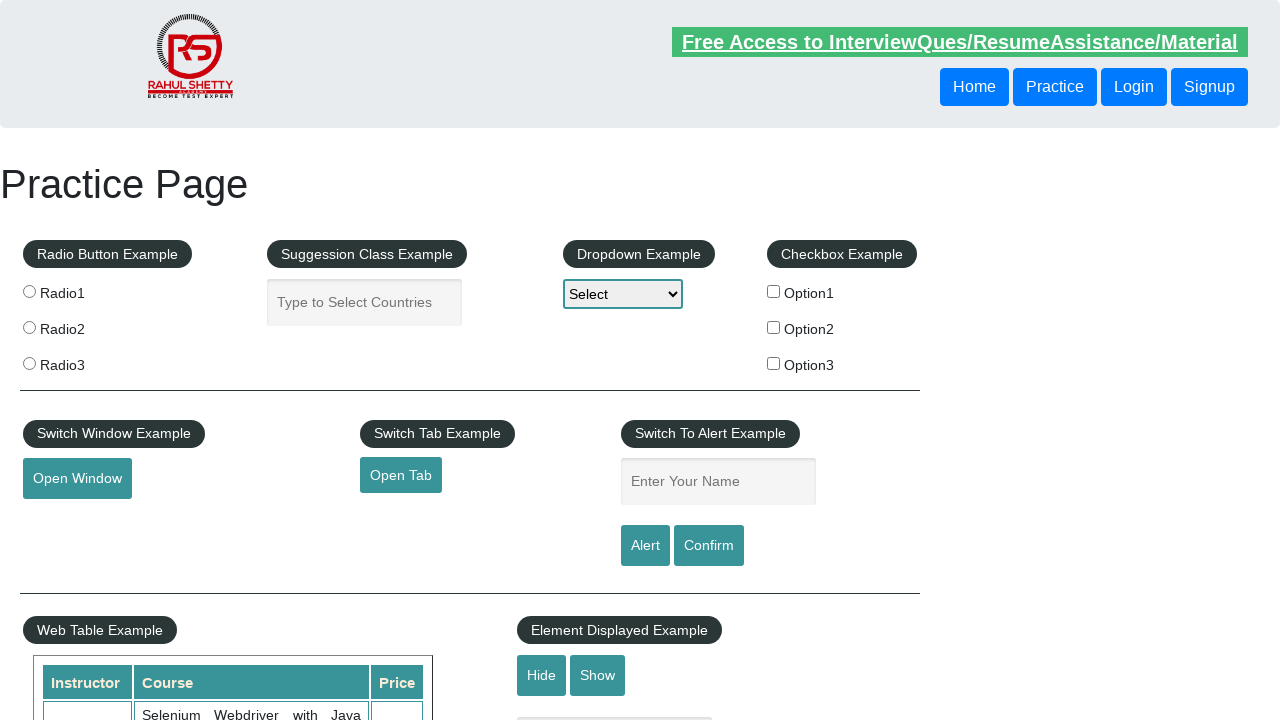

Located footer section (#gf-BIG)
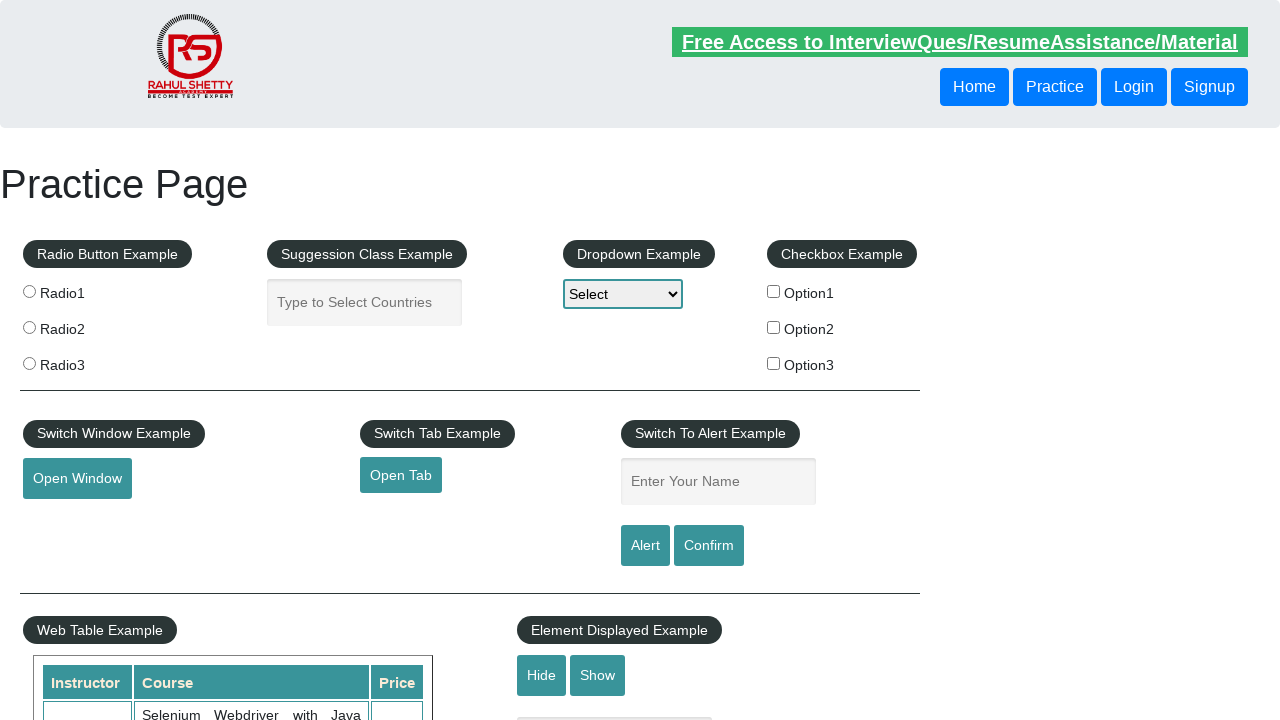

Counted links in footer section
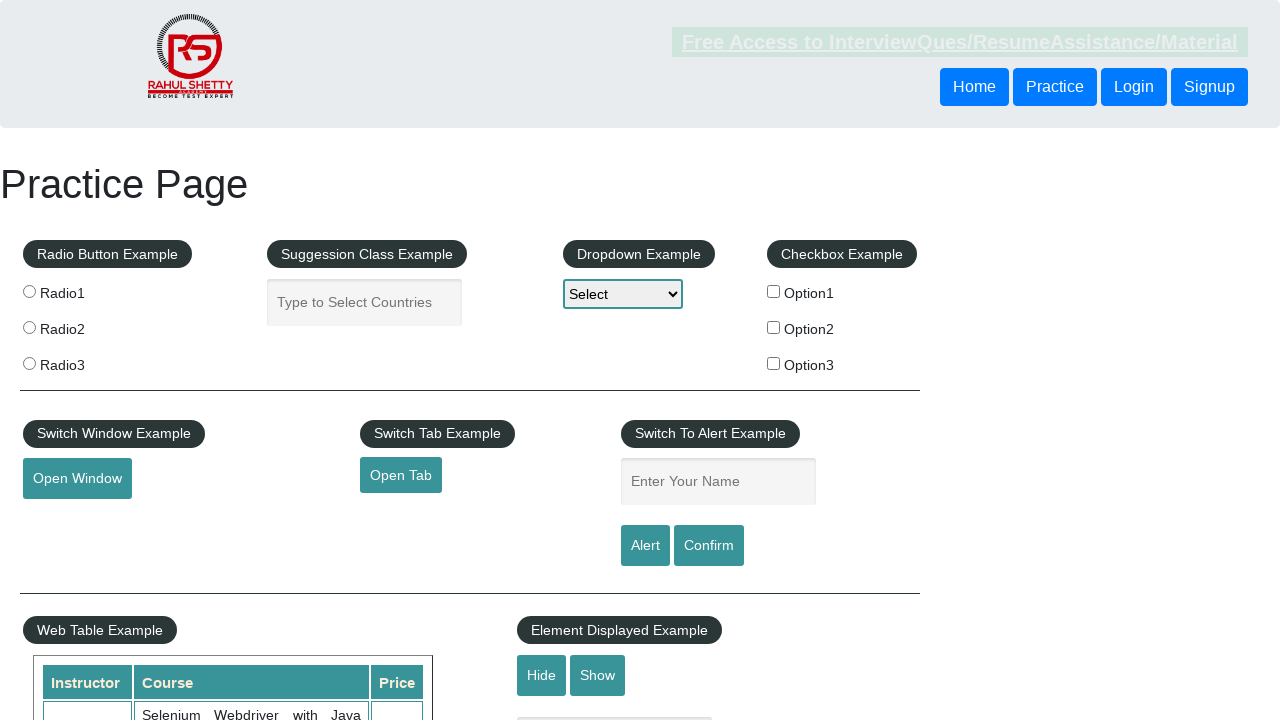

Located first column of footer
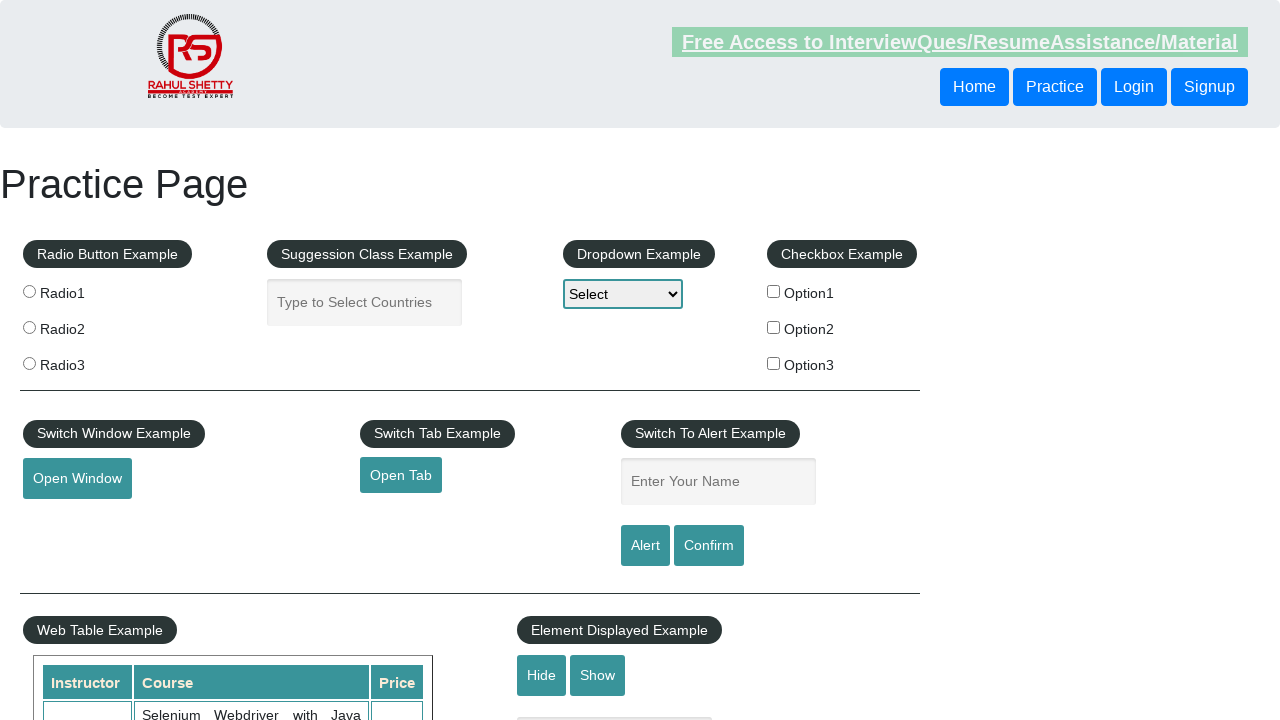

Counted links in first footer column
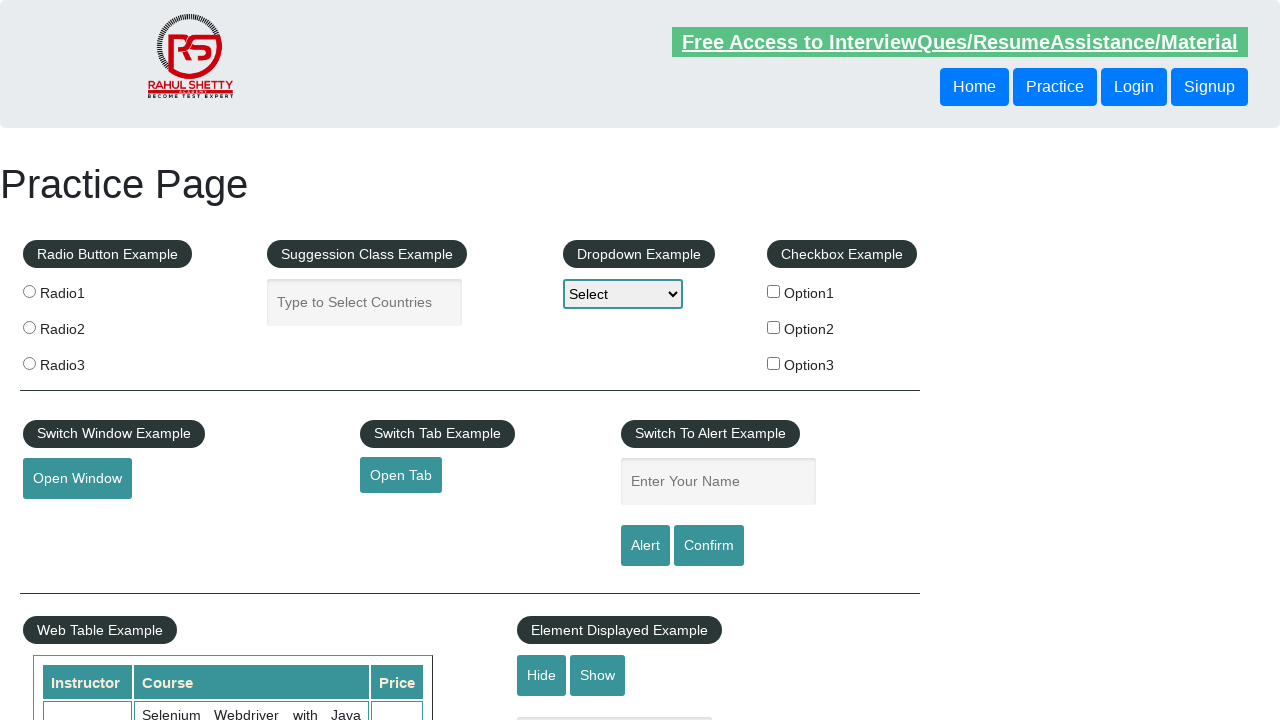

Located link 1 in first footer column
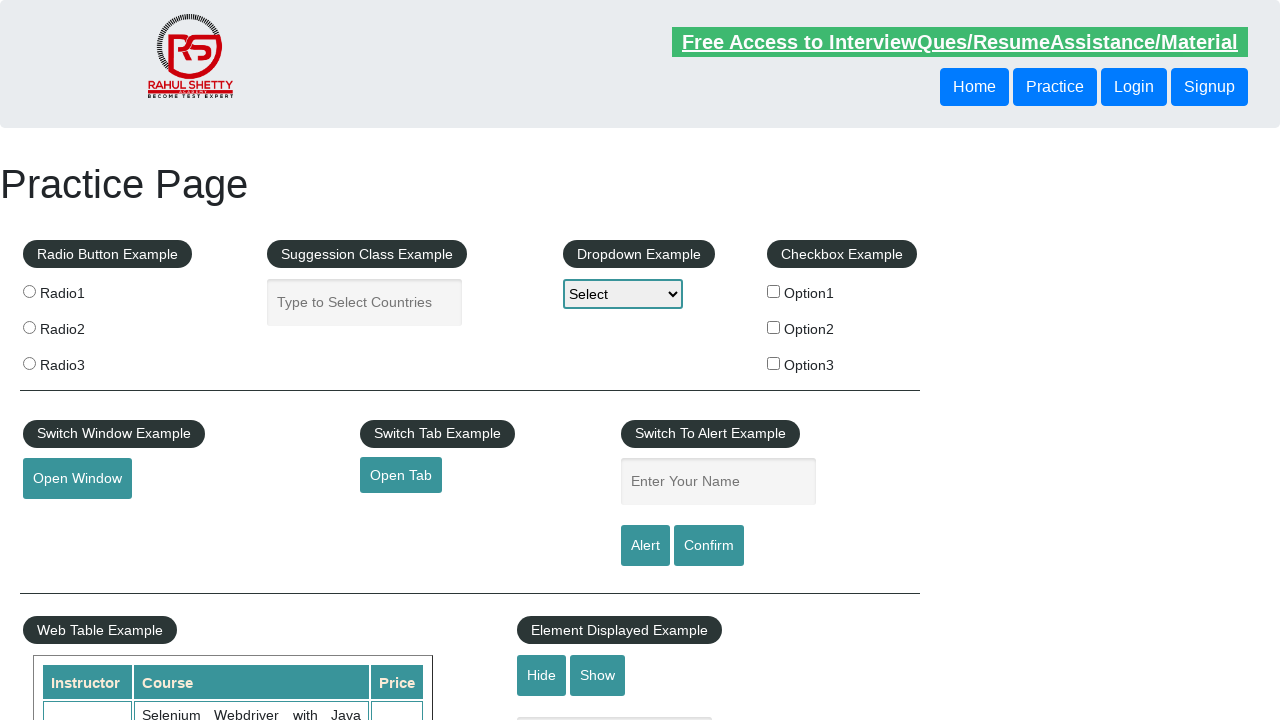

Opened link 1 in new tab with Ctrl+Click at (68, 520) on #gf-BIG >> xpath=//table/tbody/tr/td/ul >> nth=0 >> a >> nth=1
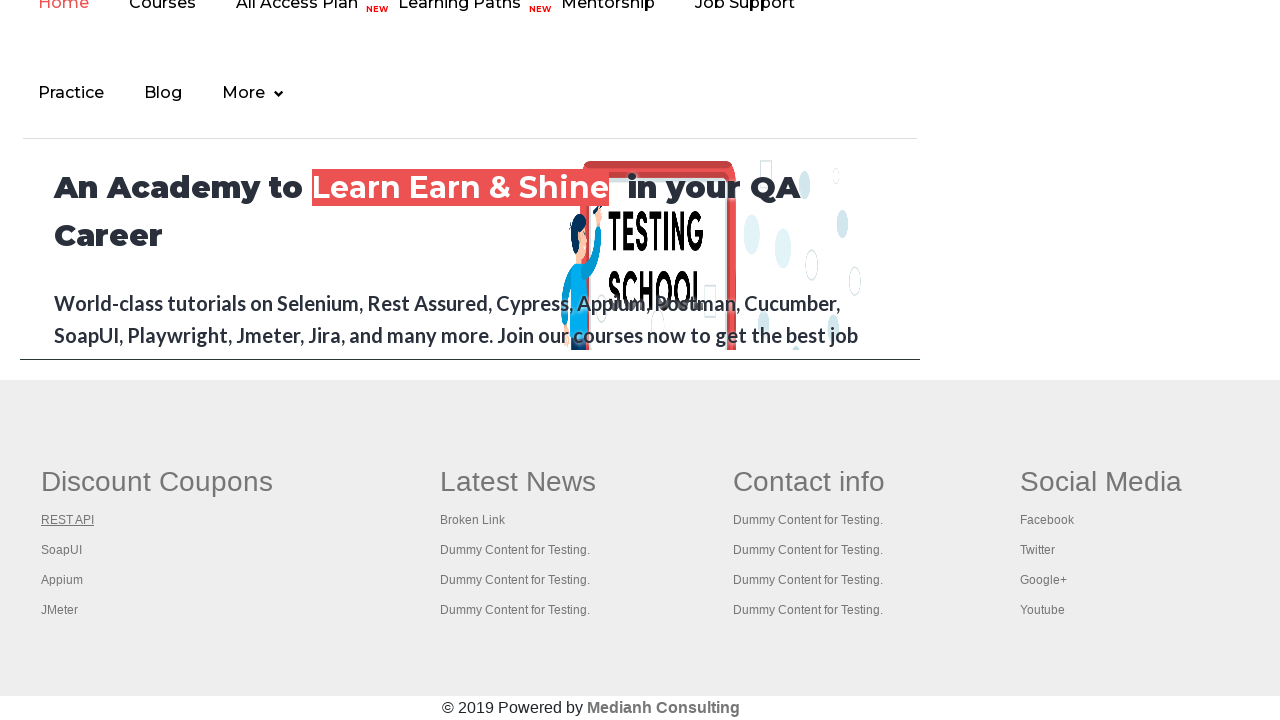

Waited 2 seconds before next link click
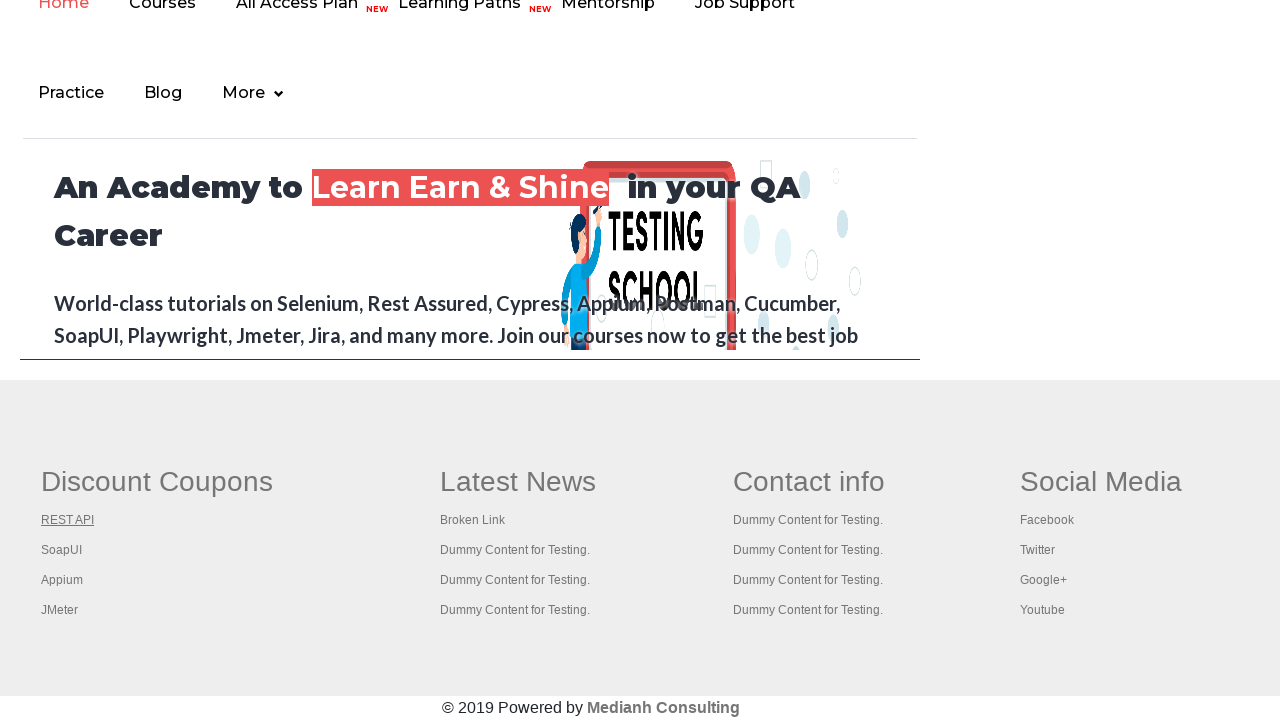

Located link 2 in first footer column
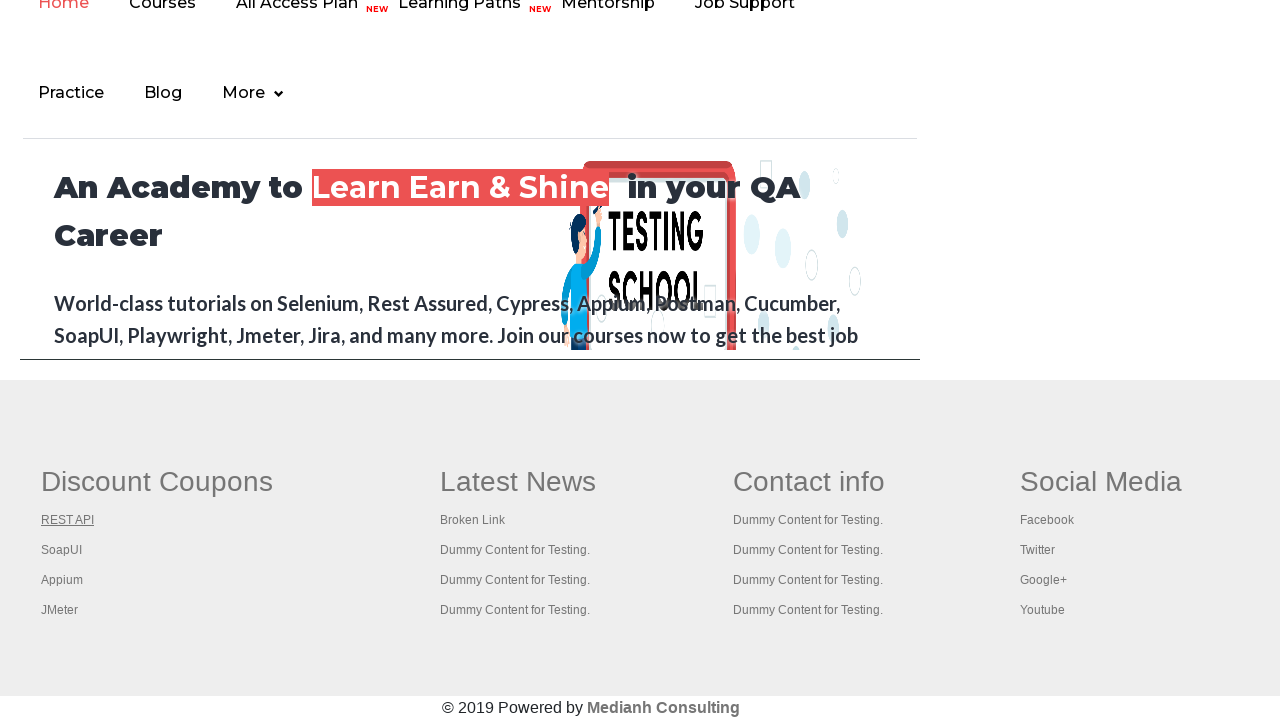

Opened link 2 in new tab with Ctrl+Click at (62, 550) on #gf-BIG >> xpath=//table/tbody/tr/td/ul >> nth=0 >> a >> nth=2
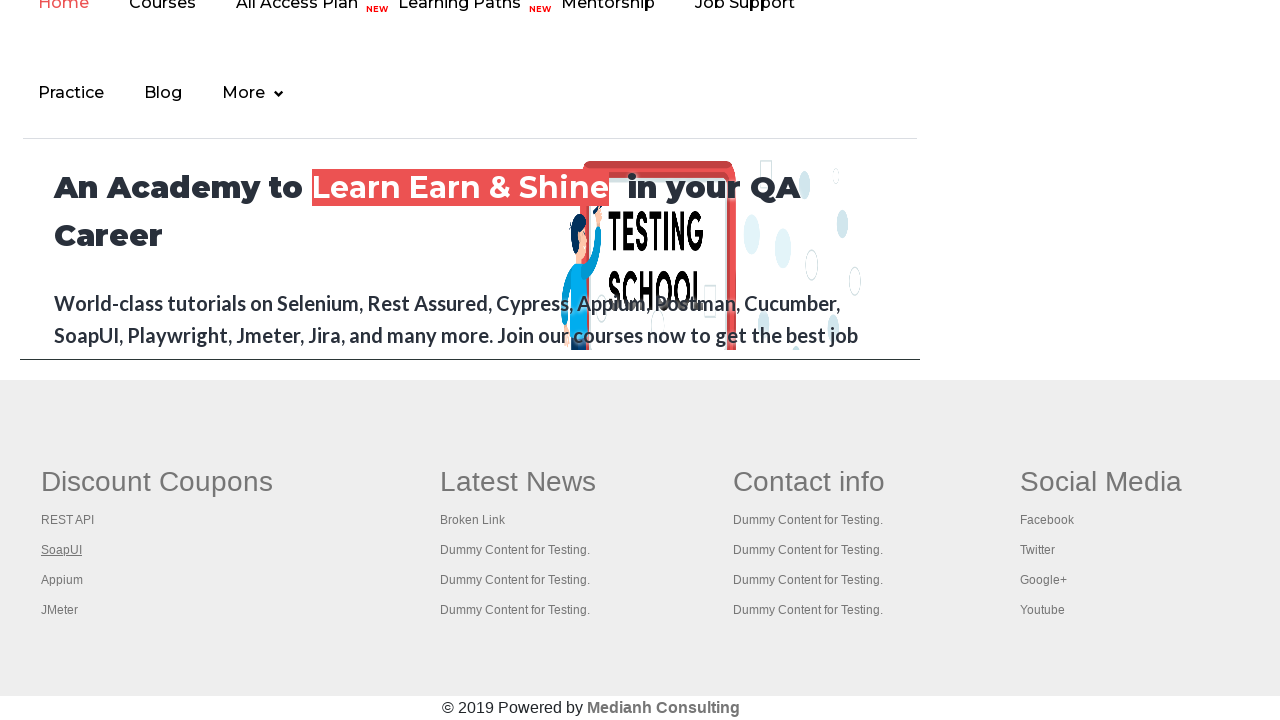

Waited 2 seconds before next link click
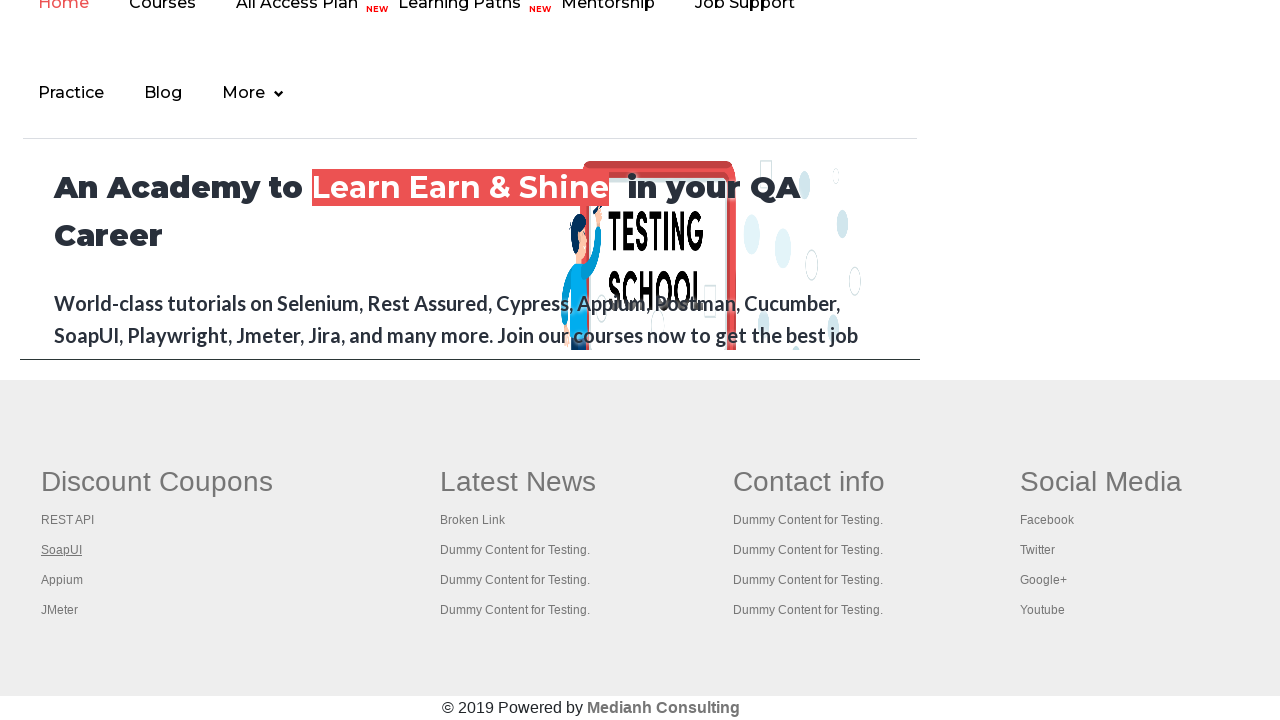

Located link 3 in first footer column
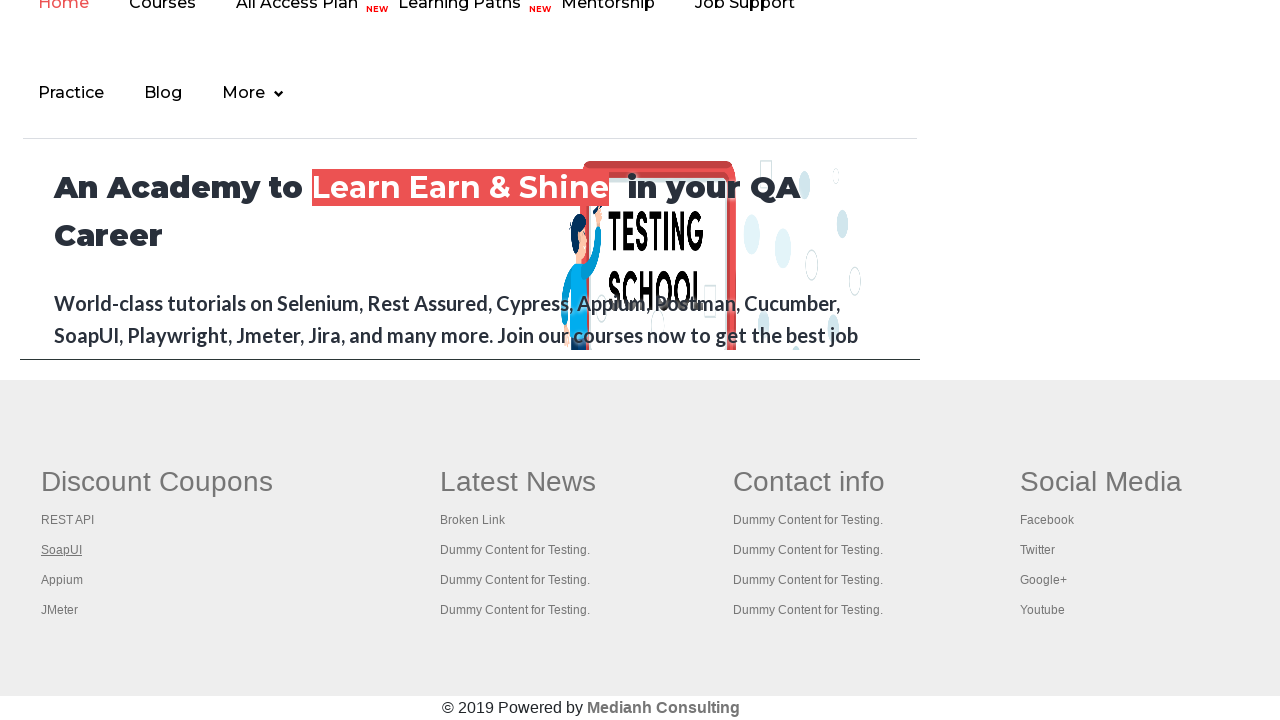

Opened link 3 in new tab with Ctrl+Click at (62, 580) on #gf-BIG >> xpath=//table/tbody/tr/td/ul >> nth=0 >> a >> nth=3
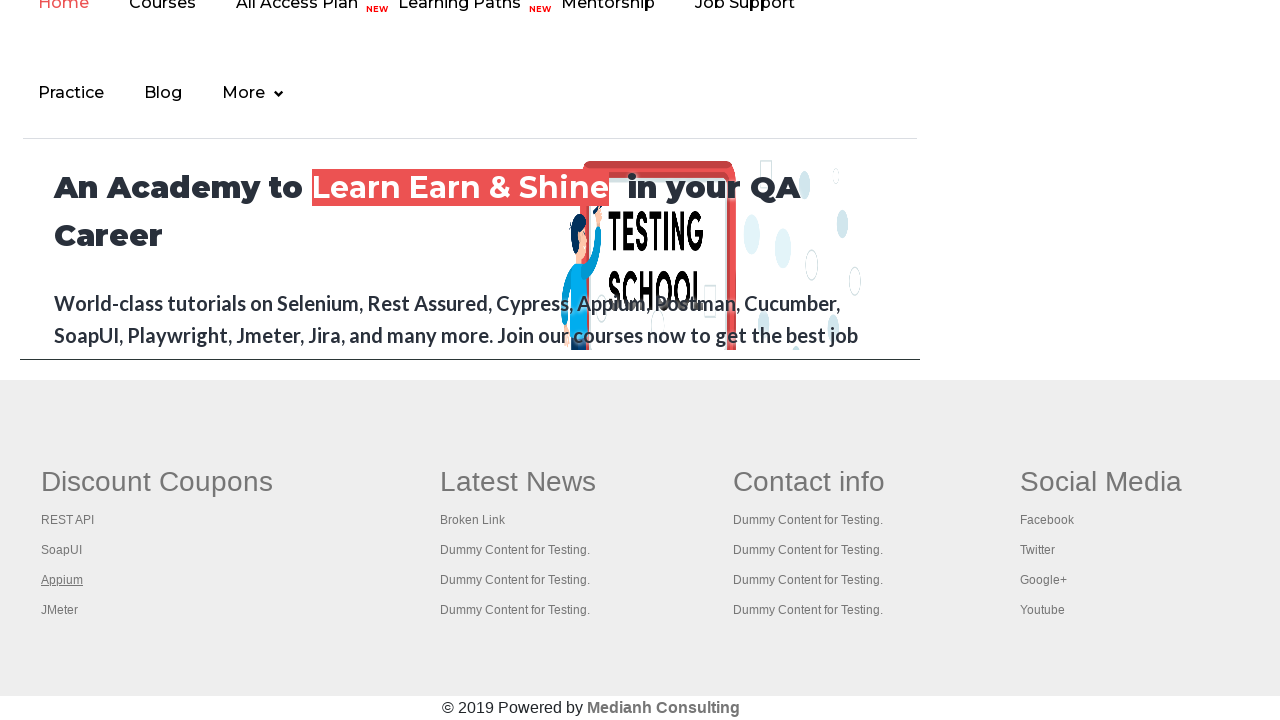

Waited 2 seconds before next link click
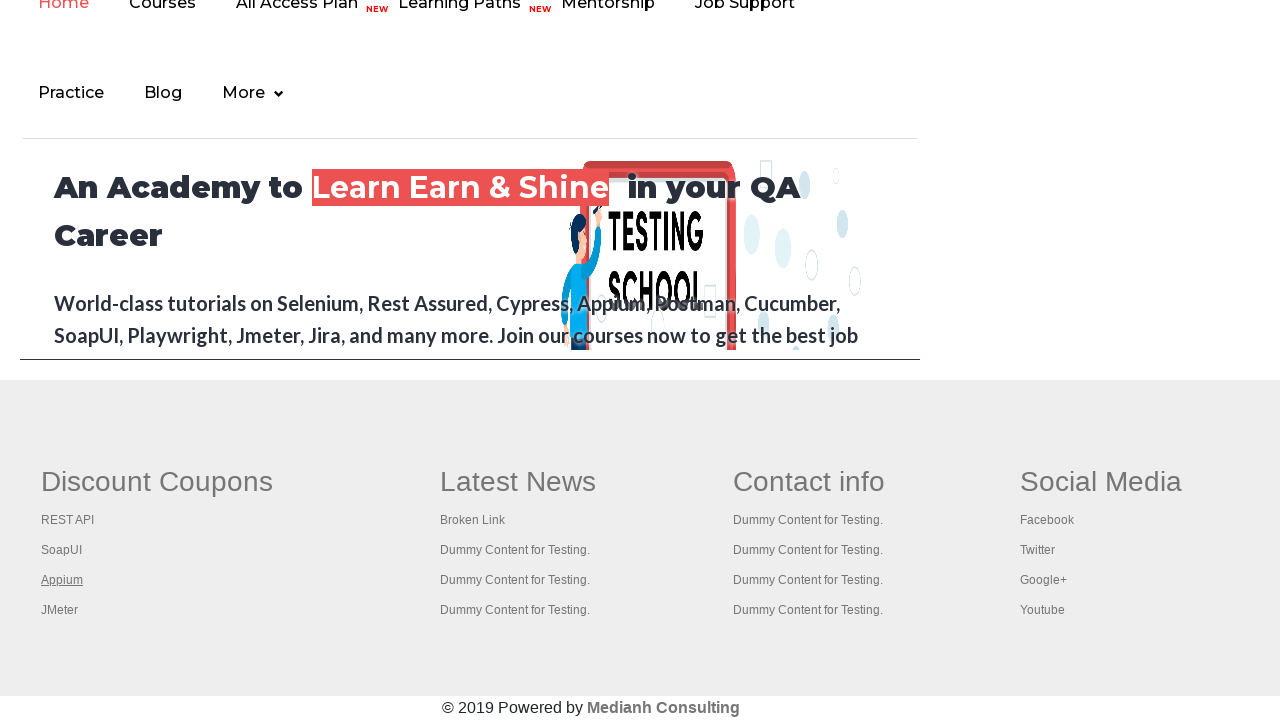

Located link 4 in first footer column
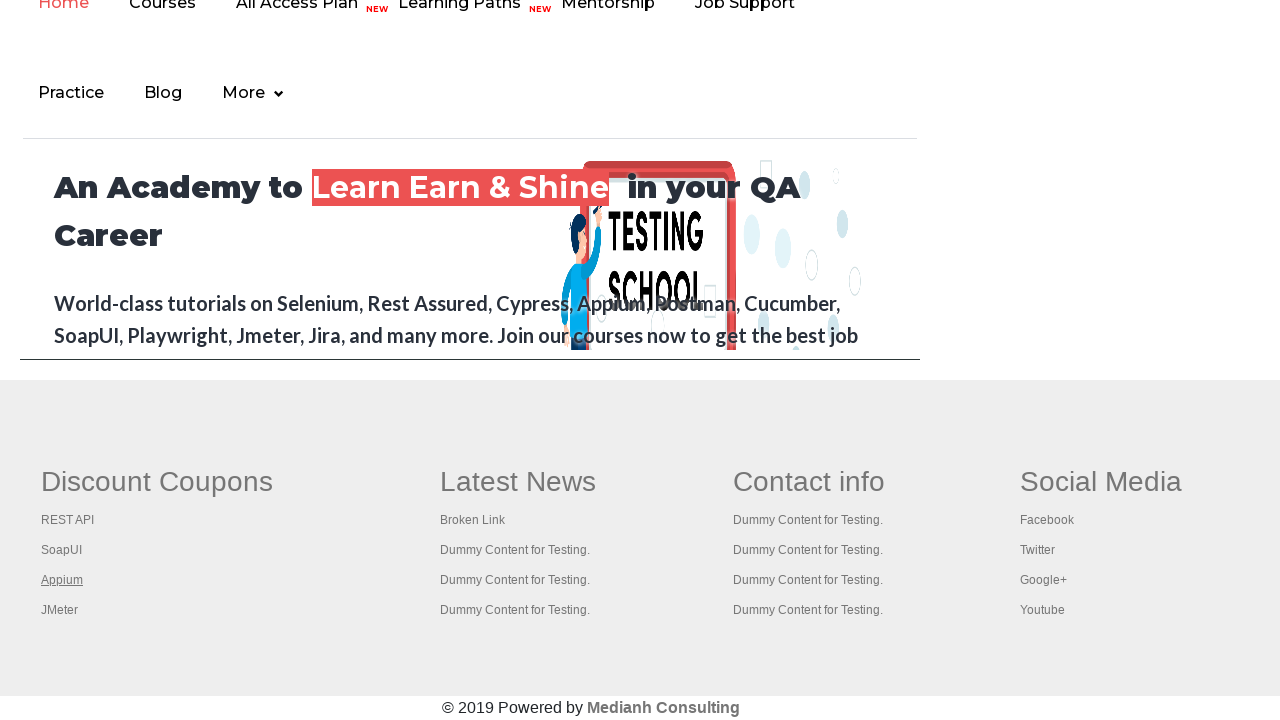

Opened link 4 in new tab with Ctrl+Click at (60, 610) on #gf-BIG >> xpath=//table/tbody/tr/td/ul >> nth=0 >> a >> nth=4
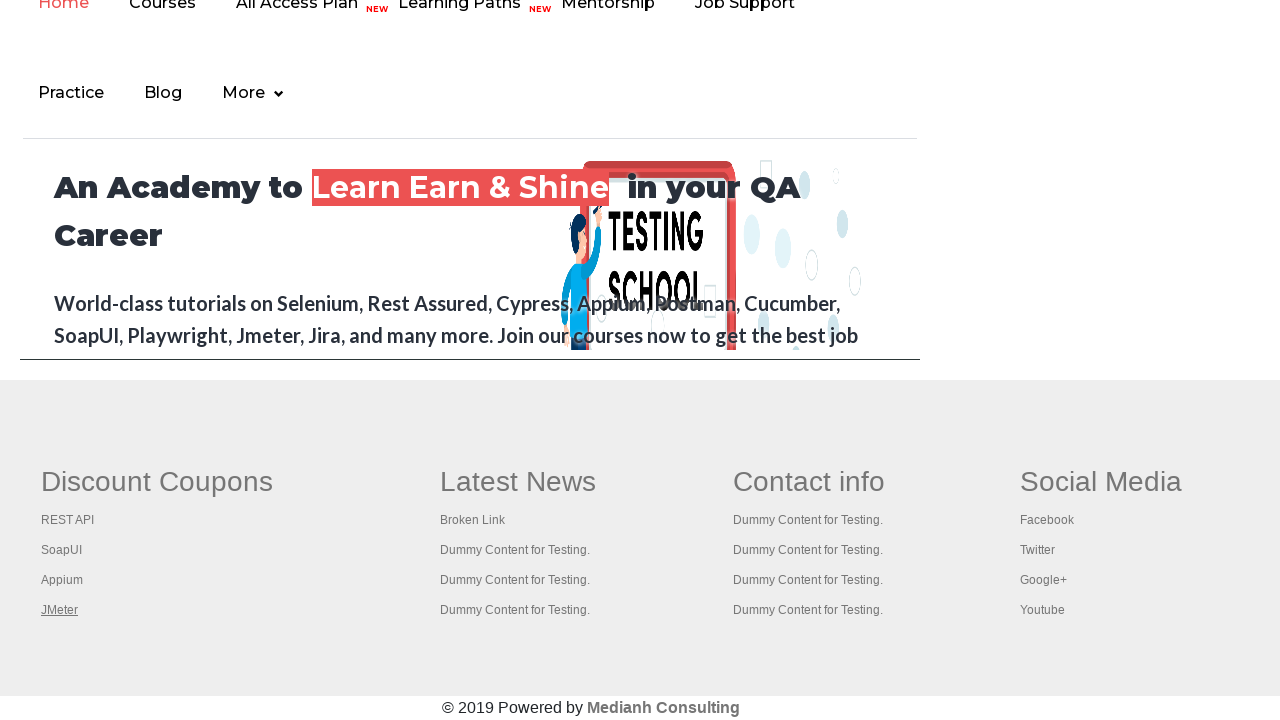

Waited 2 seconds before next link click
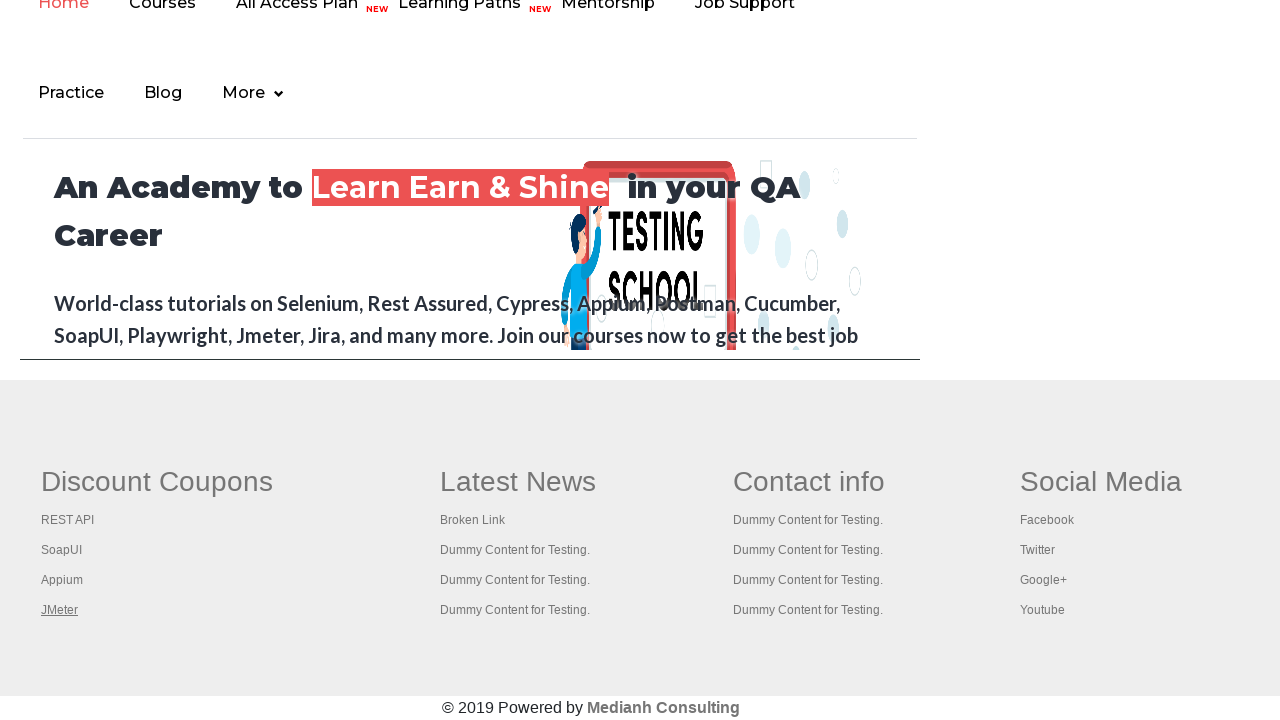

Retrieved all open pages/tabs from context
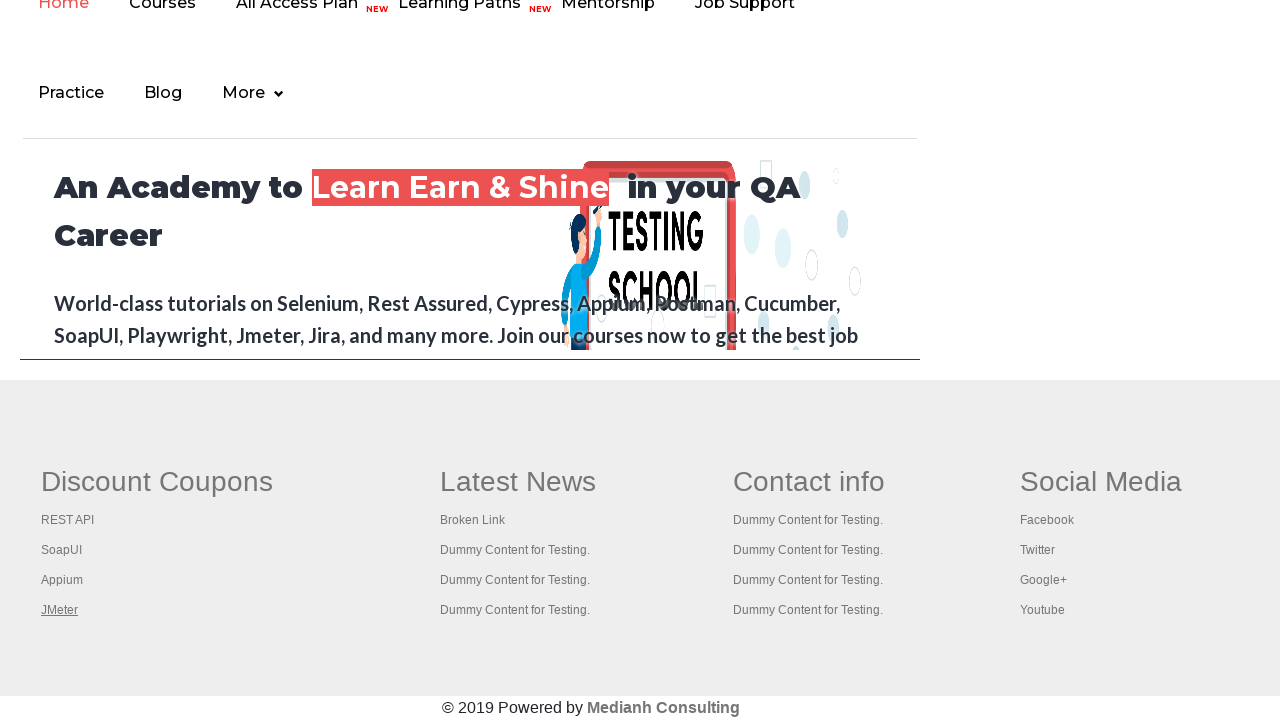

Brought tab 'Practice Page' to front
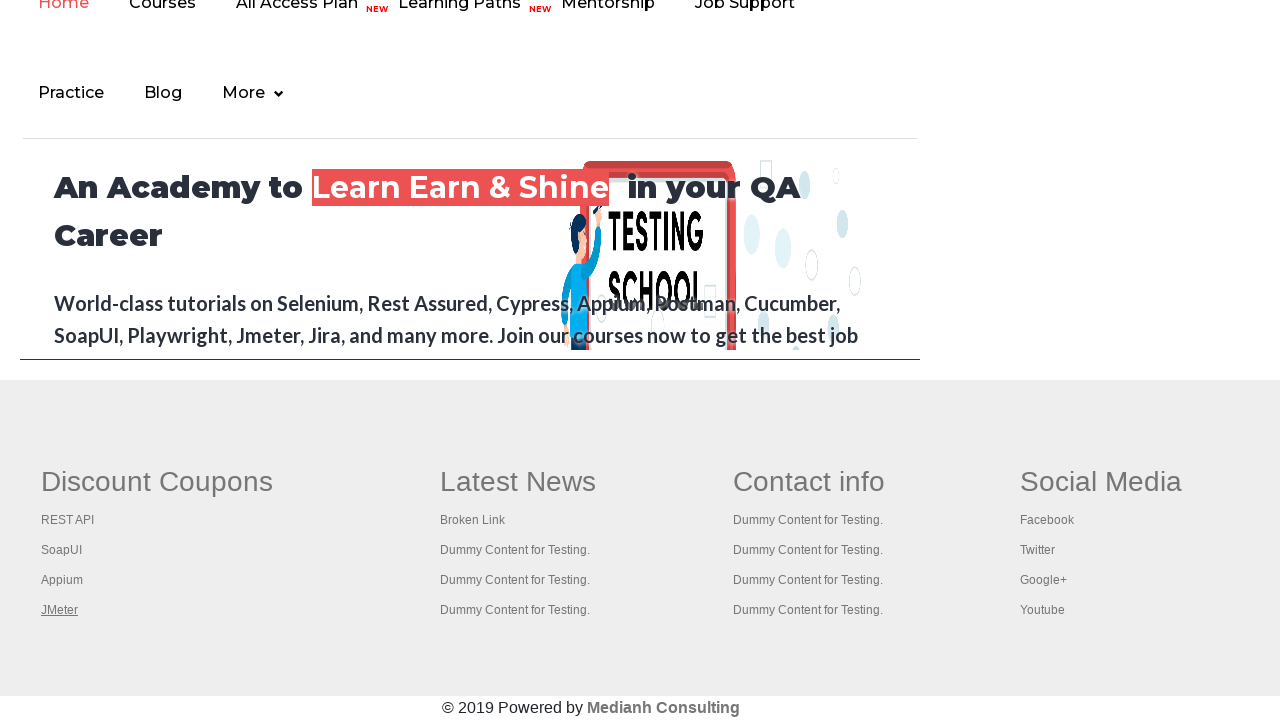

Brought tab 'REST API Tutorial' to front
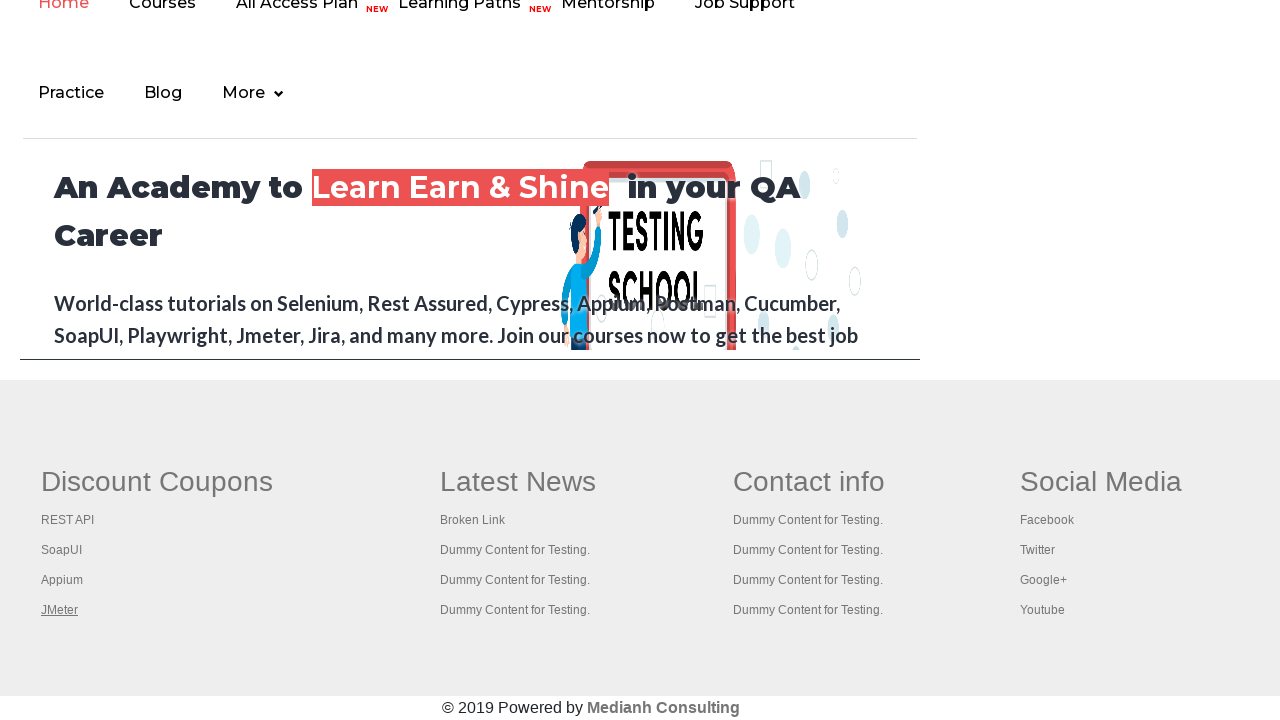

Brought tab 'The World’s Most Popular API Testing Tool | SoapUI' to front
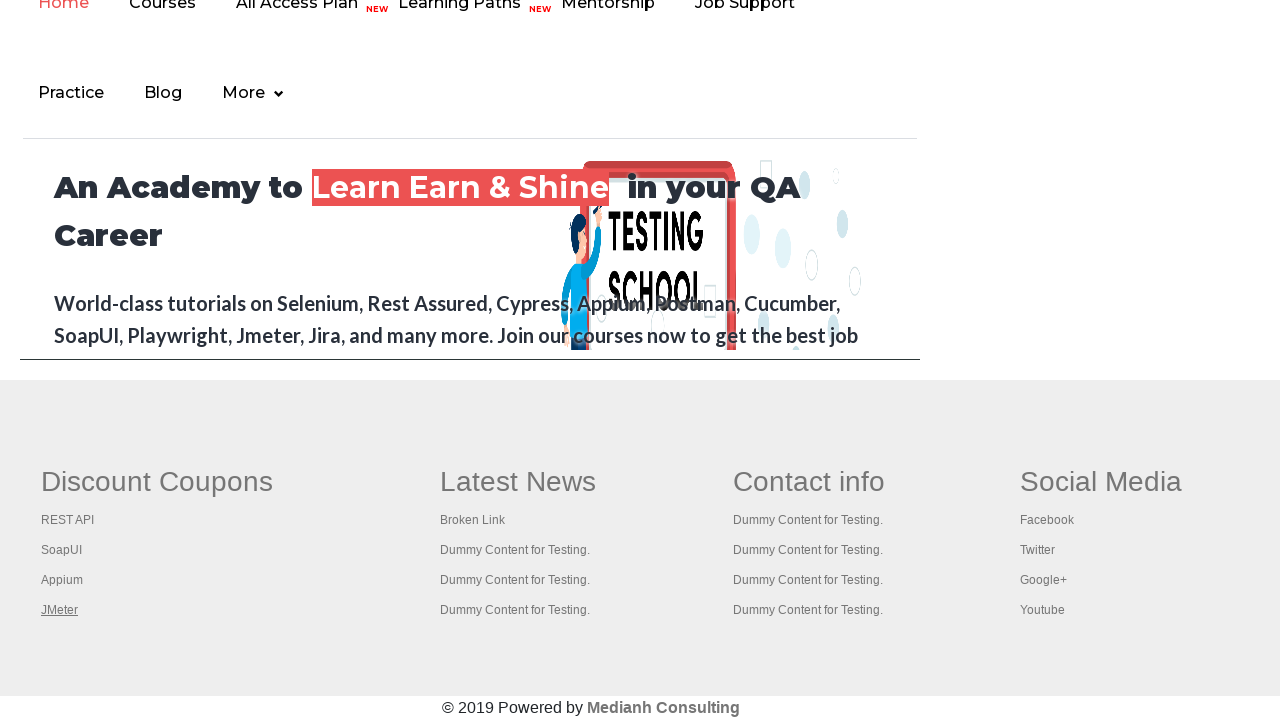

Brought tab 'Appium tutorial for Mobile Apps testing | RahulShetty Academy | Rahul' to front
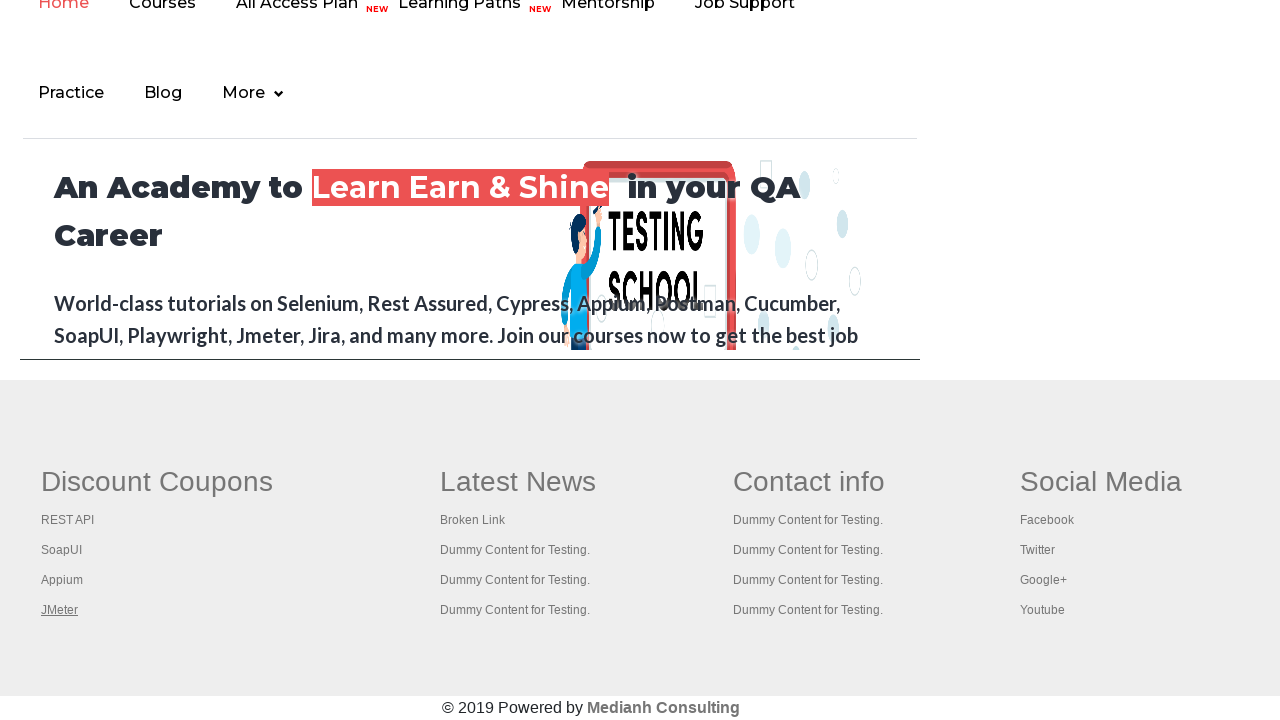

Brought tab 'Apache JMeter - Apache JMeter™' to front
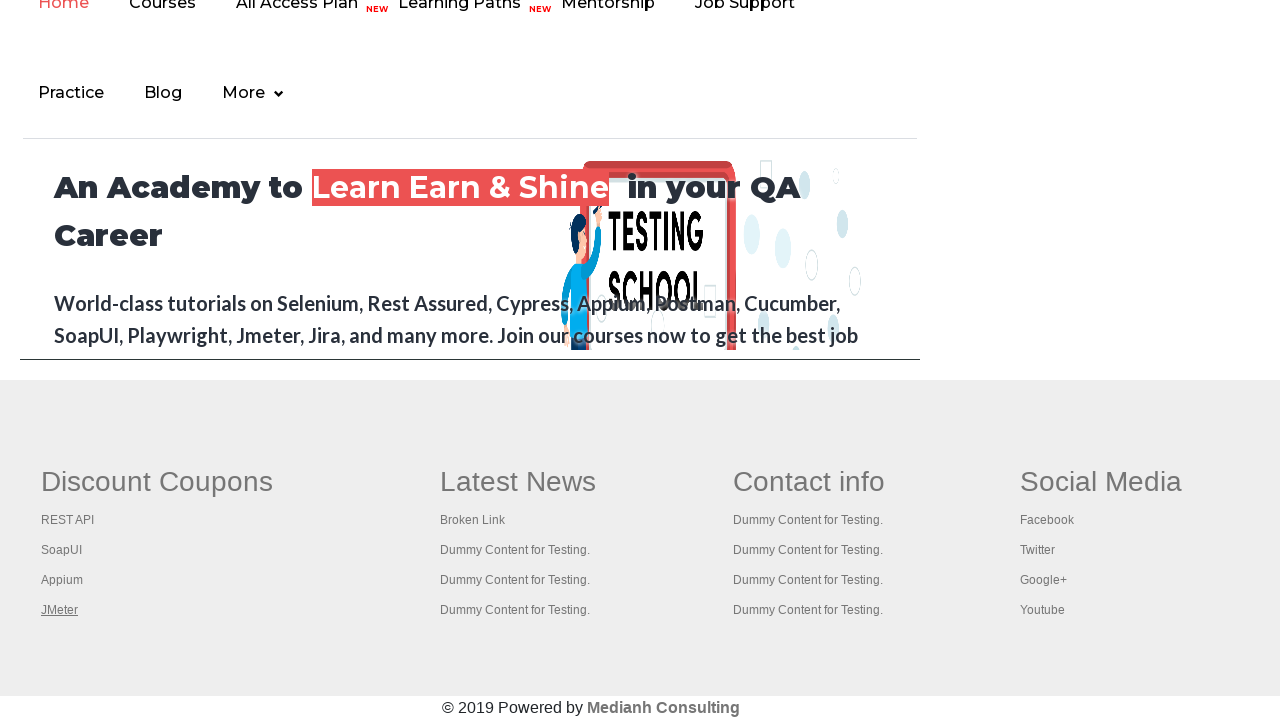

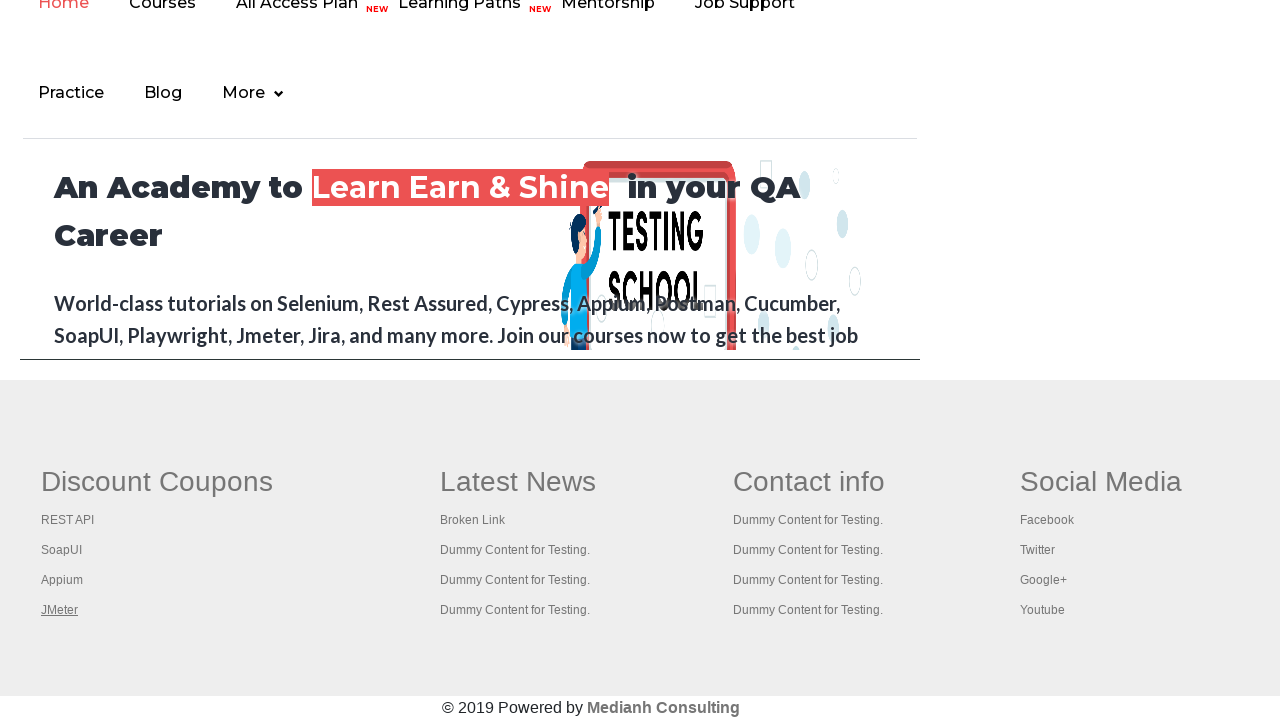